Tests selector functionality by navigating to the SelectorsWeb section and verifying text content of multiple elements using different selector strategies (ID, class name, CSS selector)

Starting URL: https://curso.testautomation.es

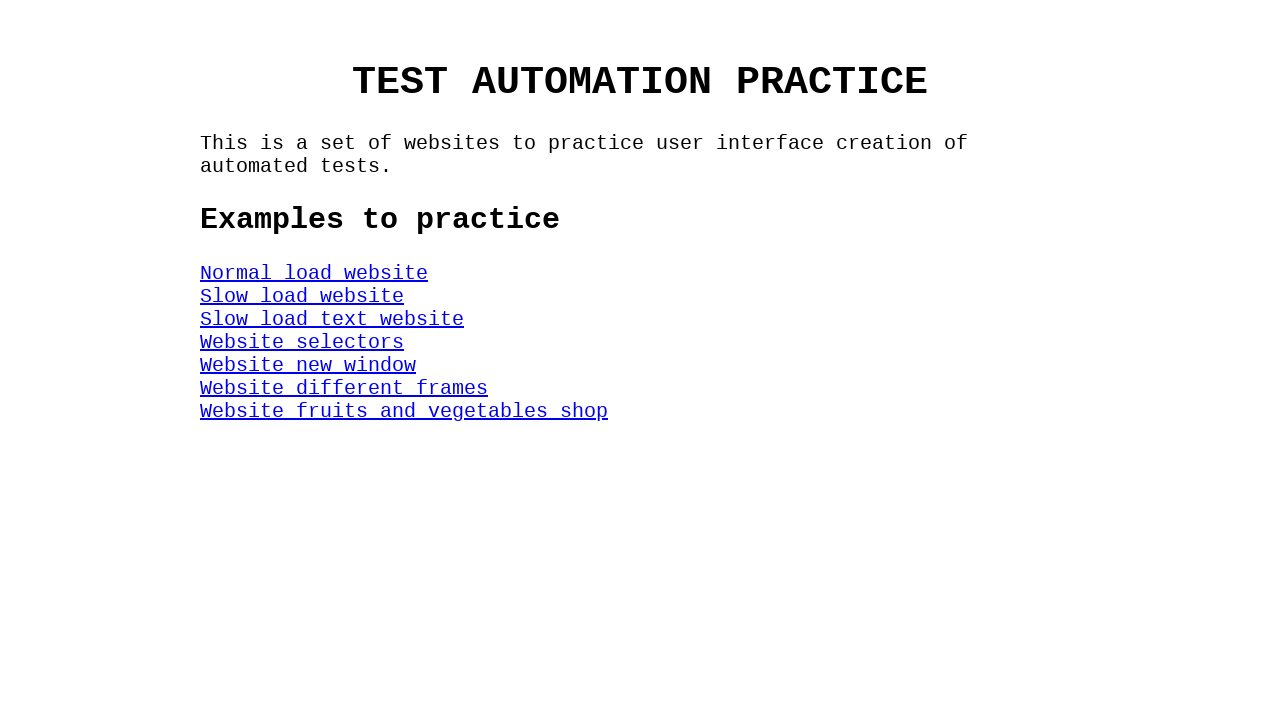

Clicked on SelectorsWeb section link at (302, 342) on #SelectorsWeb
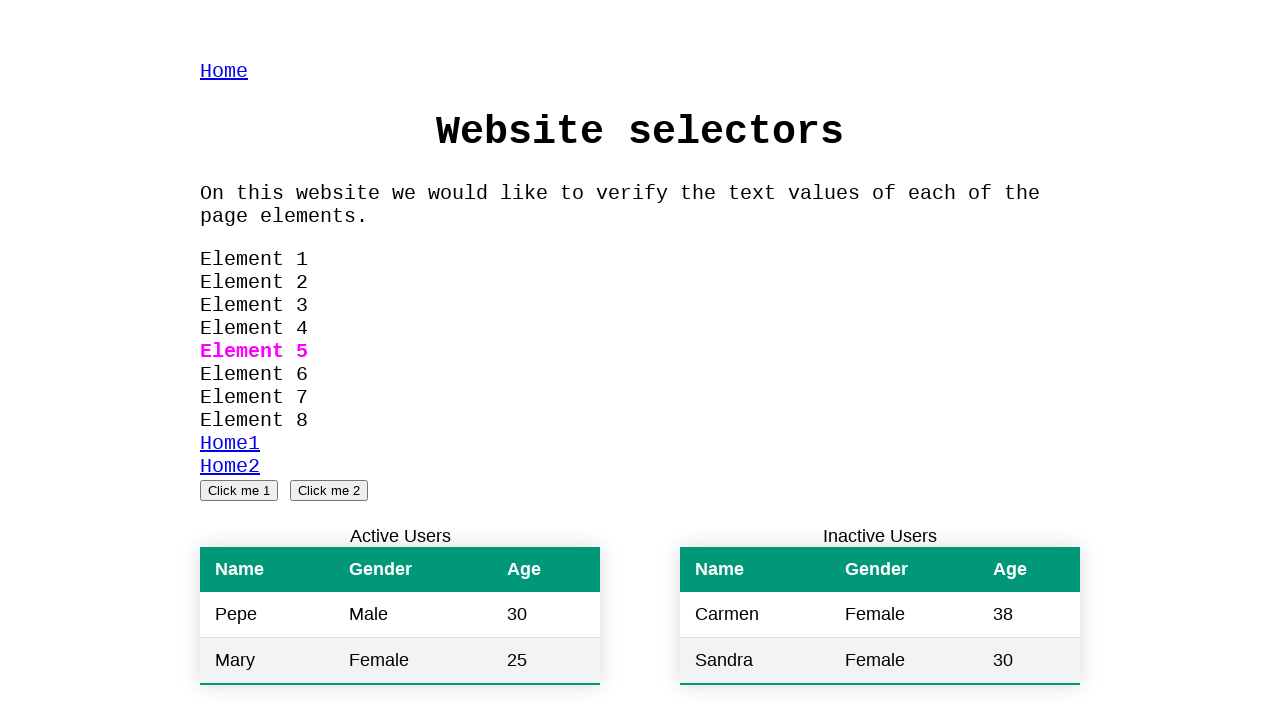

Located first element with ID 'myId'
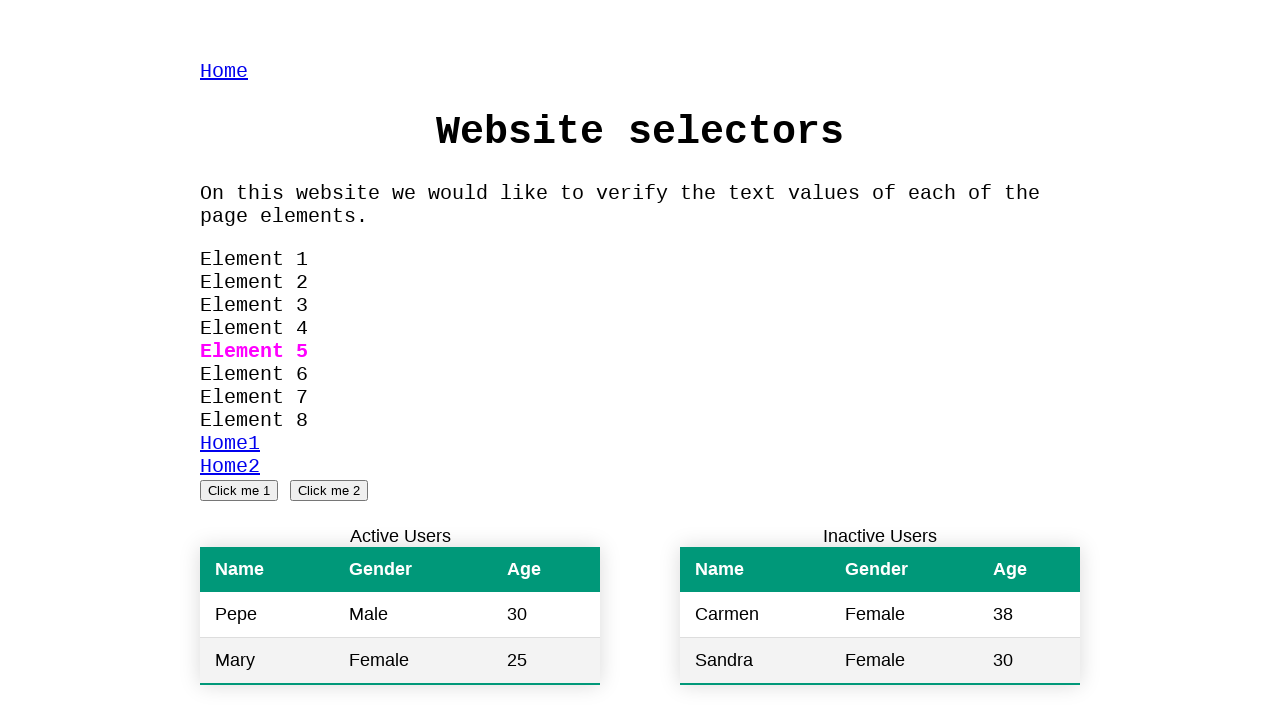

Verified first element text content is 'Element 1'
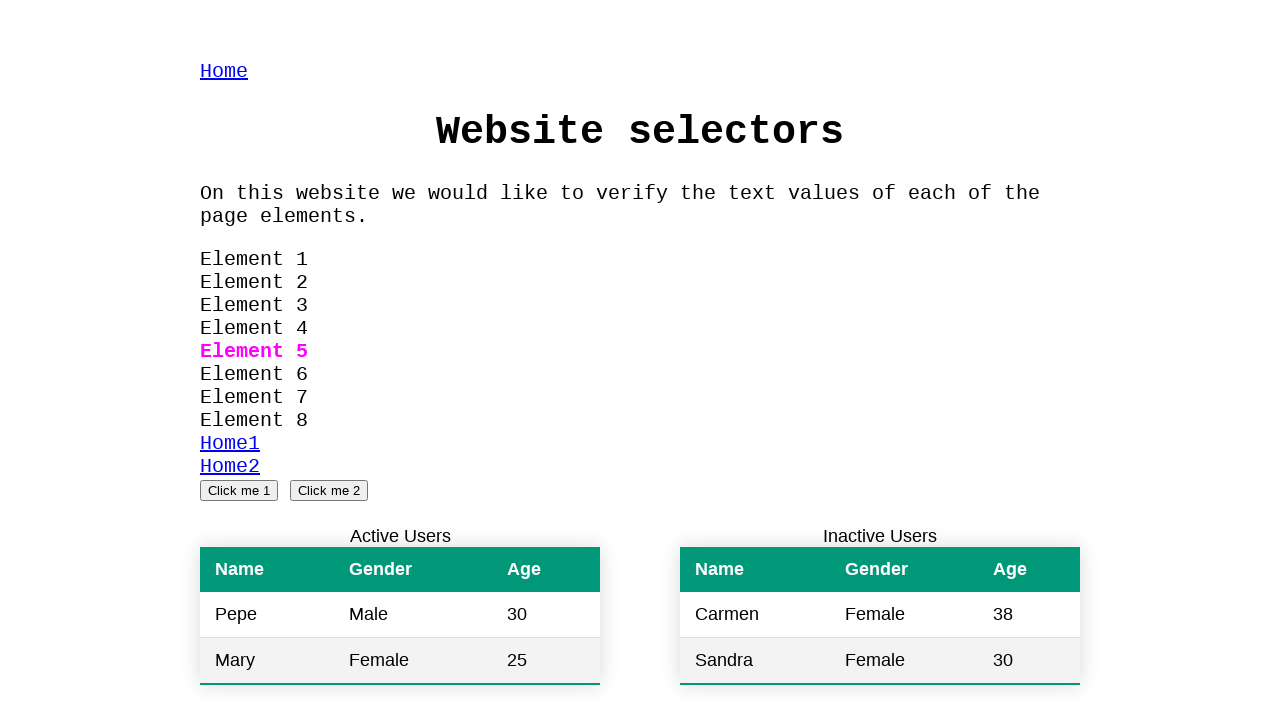

Located first element with class 'className'
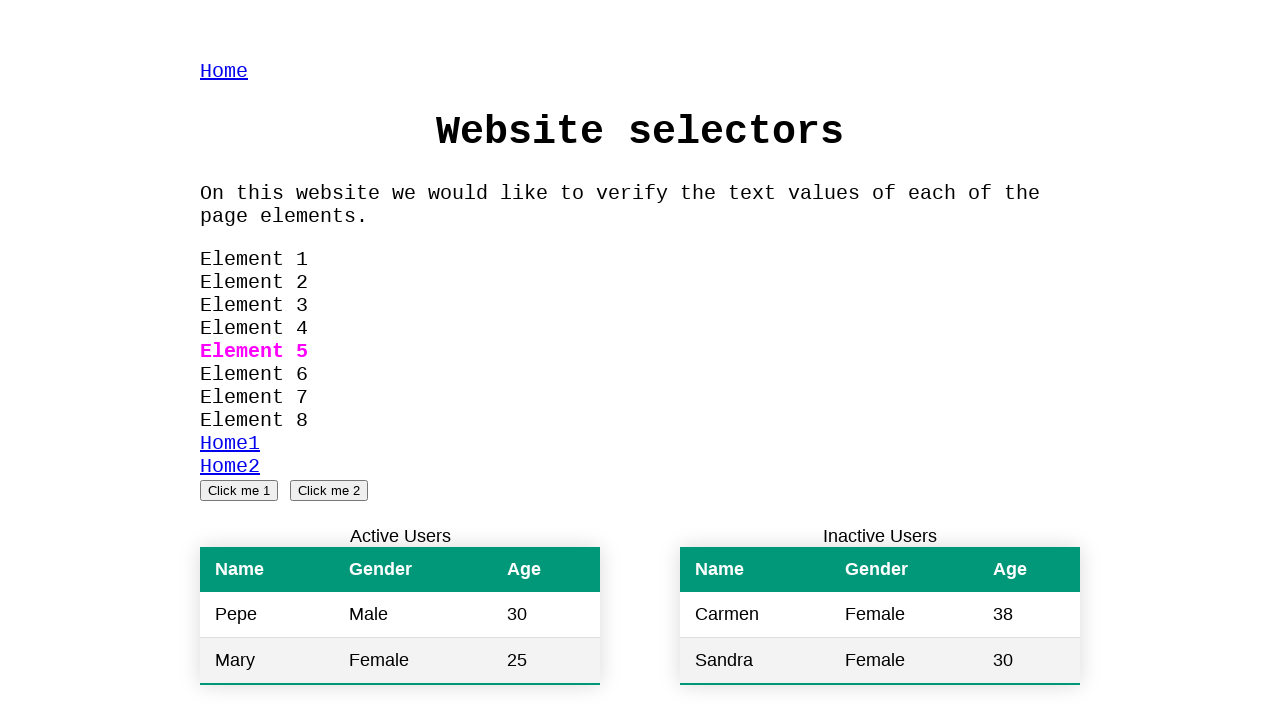

Verified element with class 'className' text content is 'Element 2'
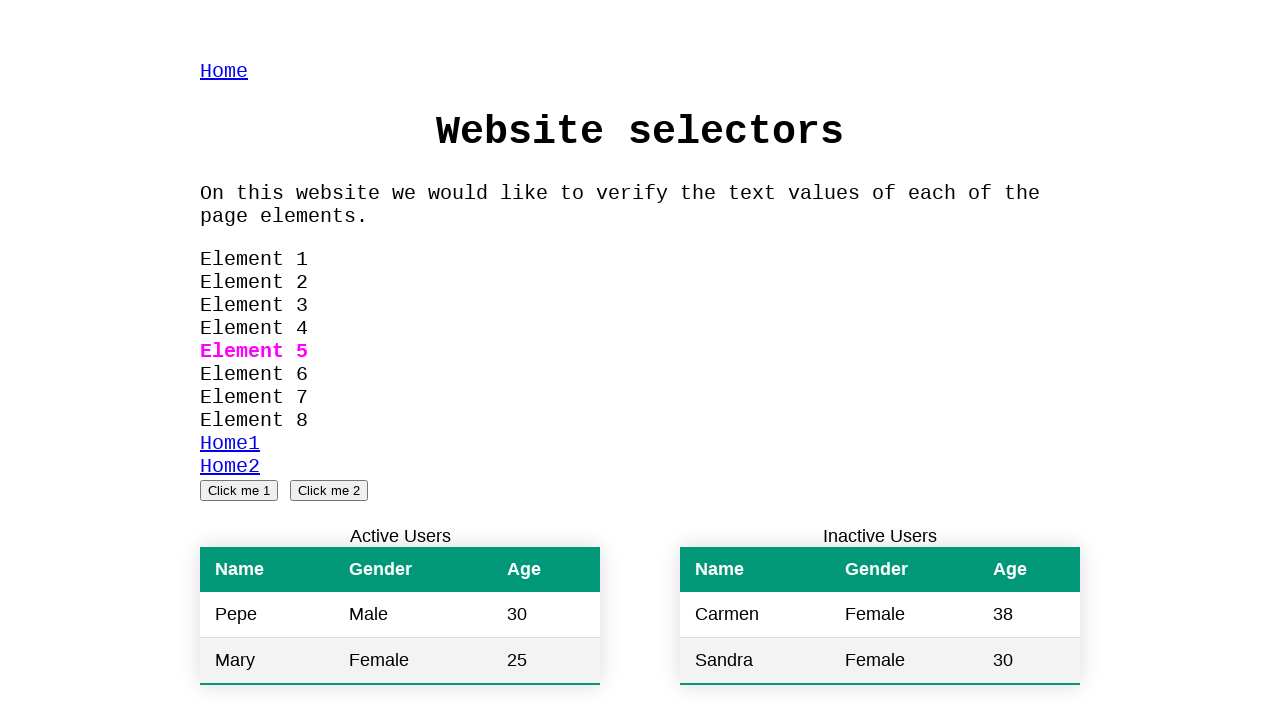

Located second element with ID 'myId' using nth selector
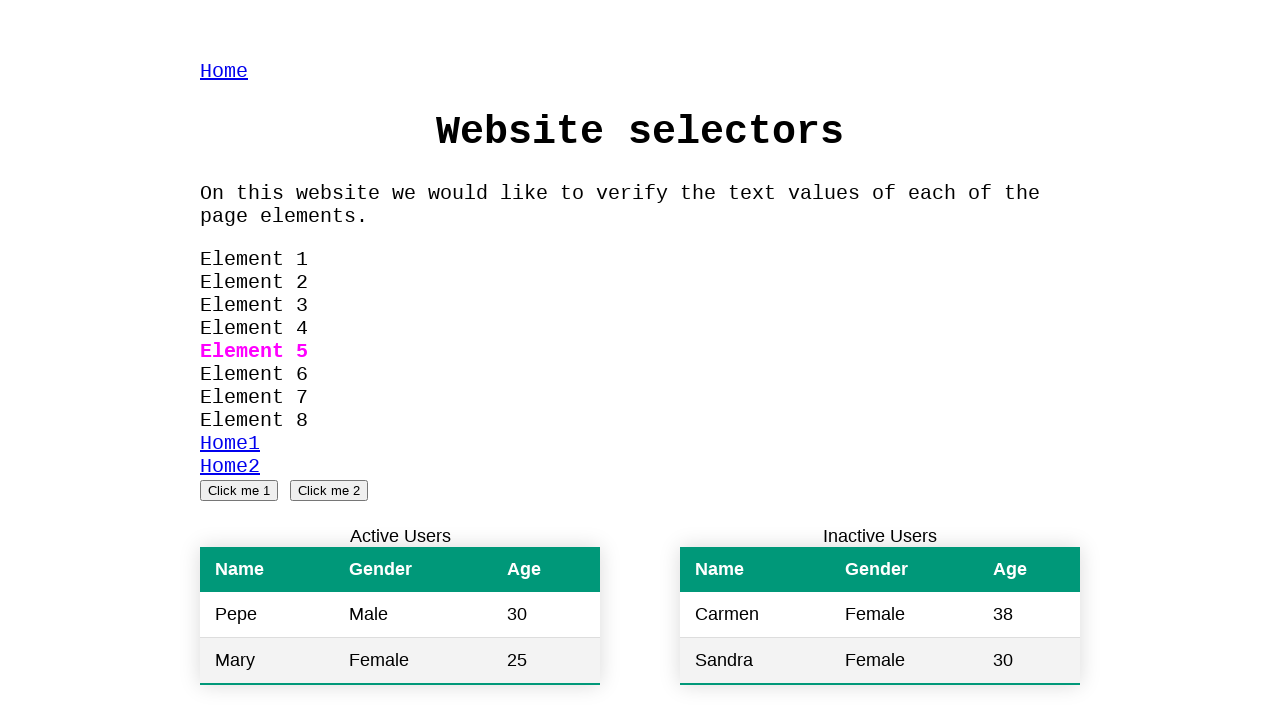

Verified second element with ID 'myId' text content is 'Element 3'
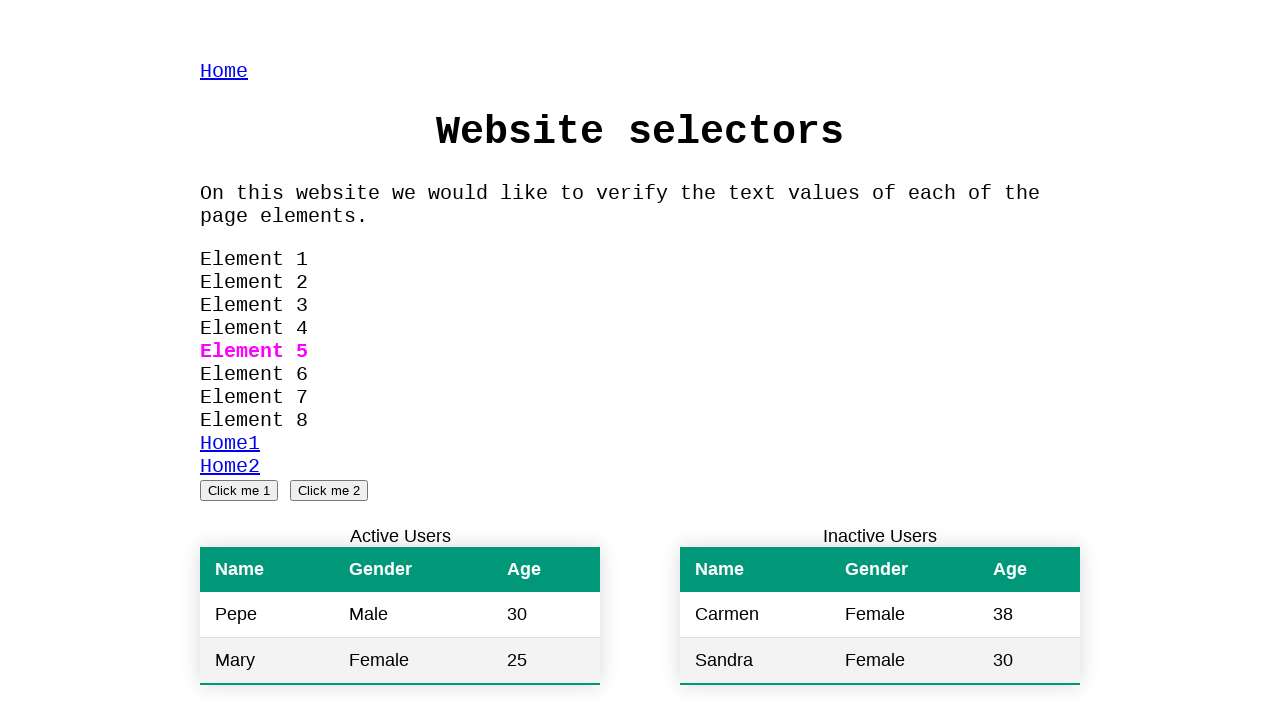

Located element within 'elements' section using CSS selector
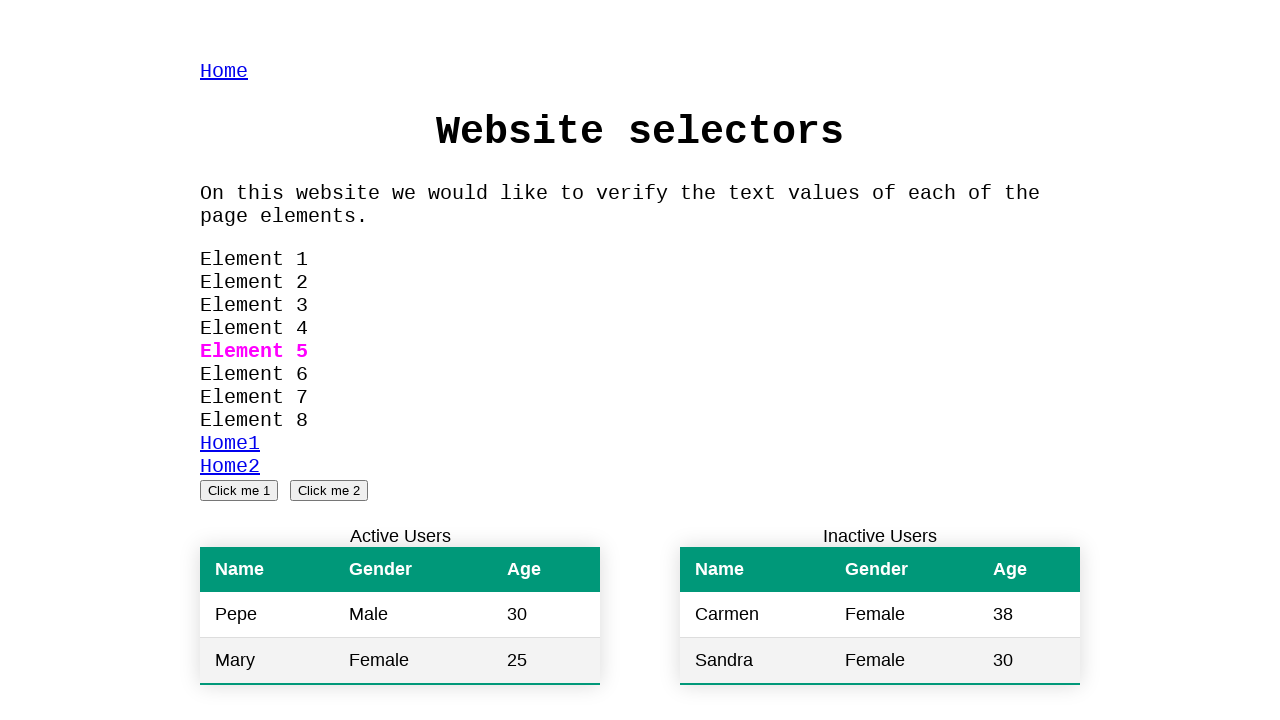

Verified element within 'elements' section text content is 'Element 3'
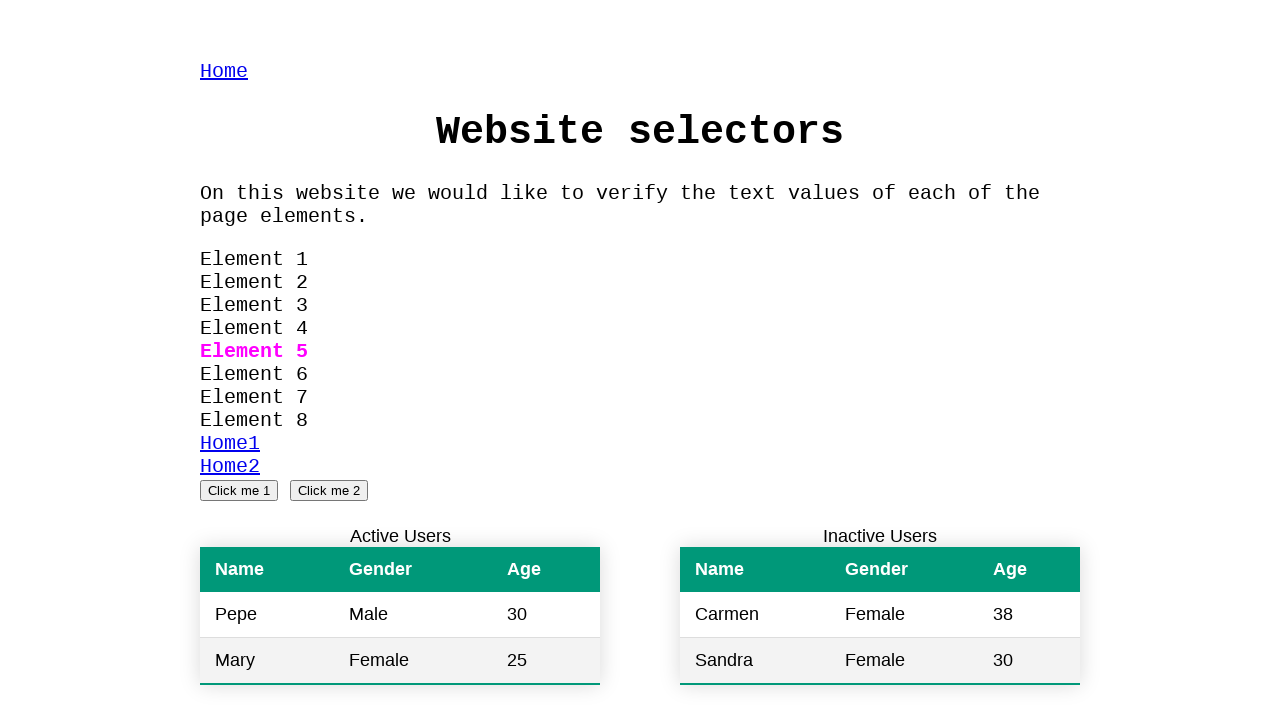

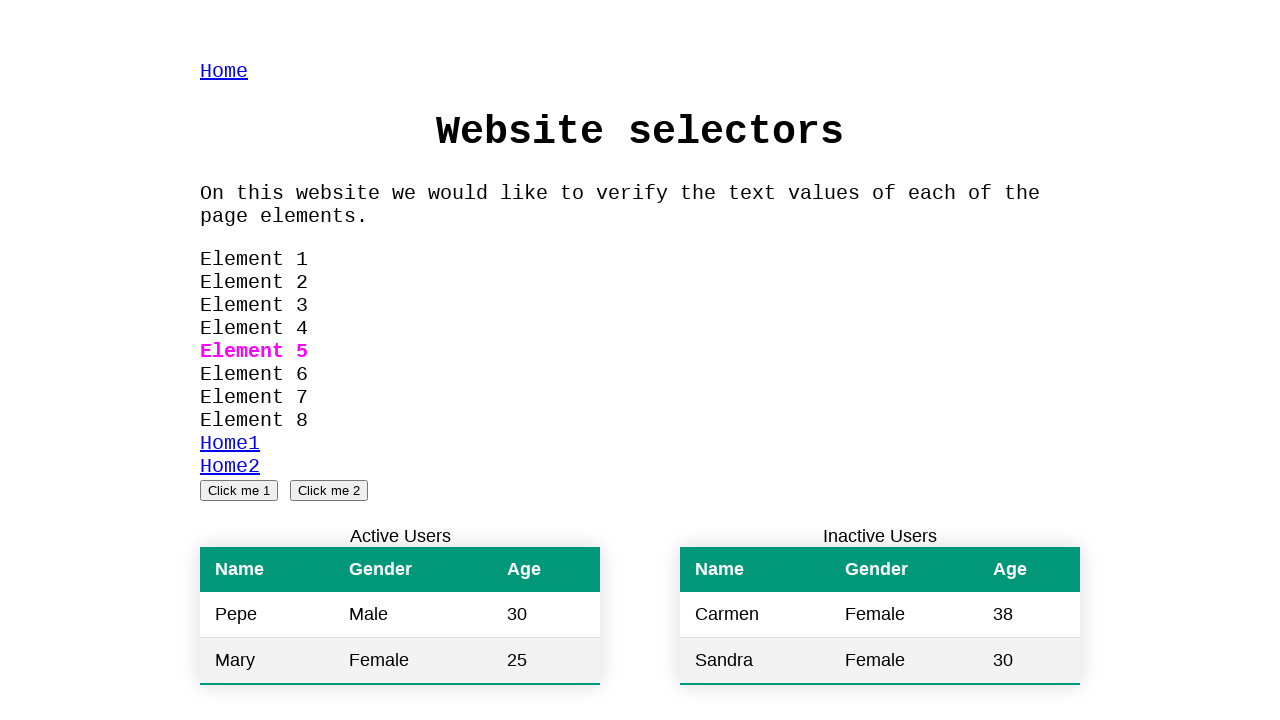